Navigates to the Honda 2 Wheelers India website and verifies it loads successfully

Starting URL: https://www.honda2wheelersindia.com/

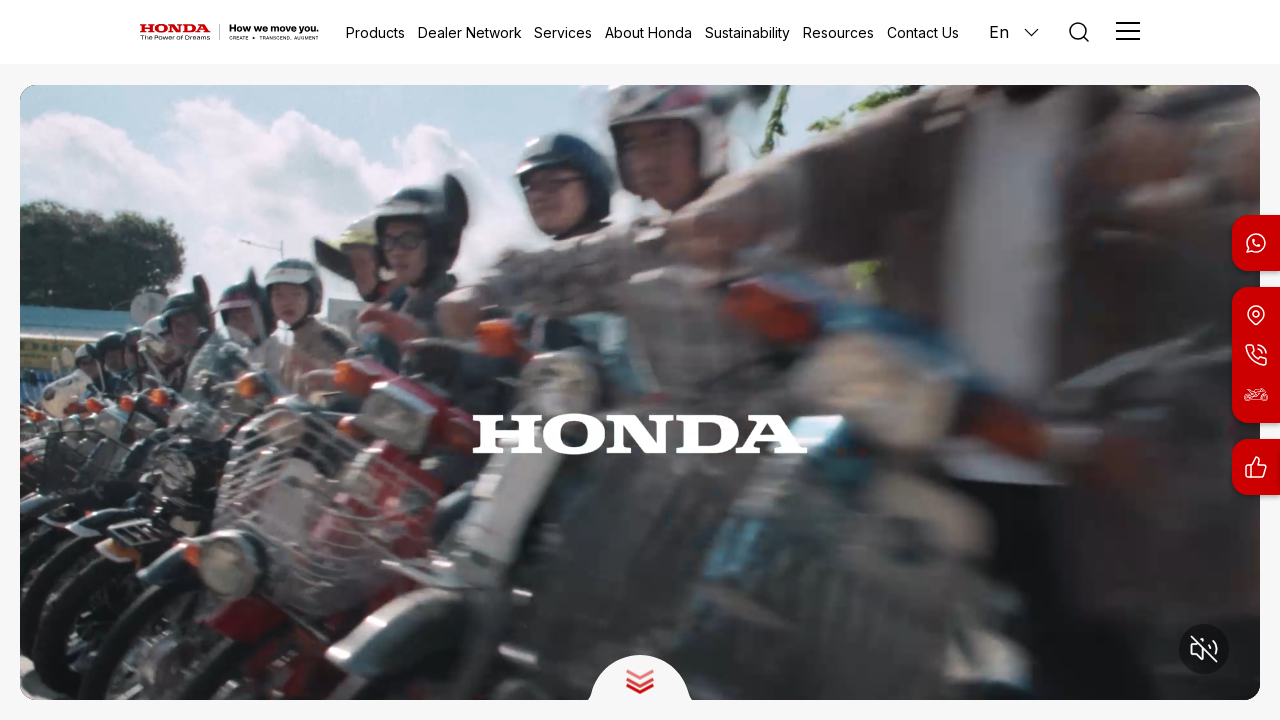

Waited for page to reach network idle state
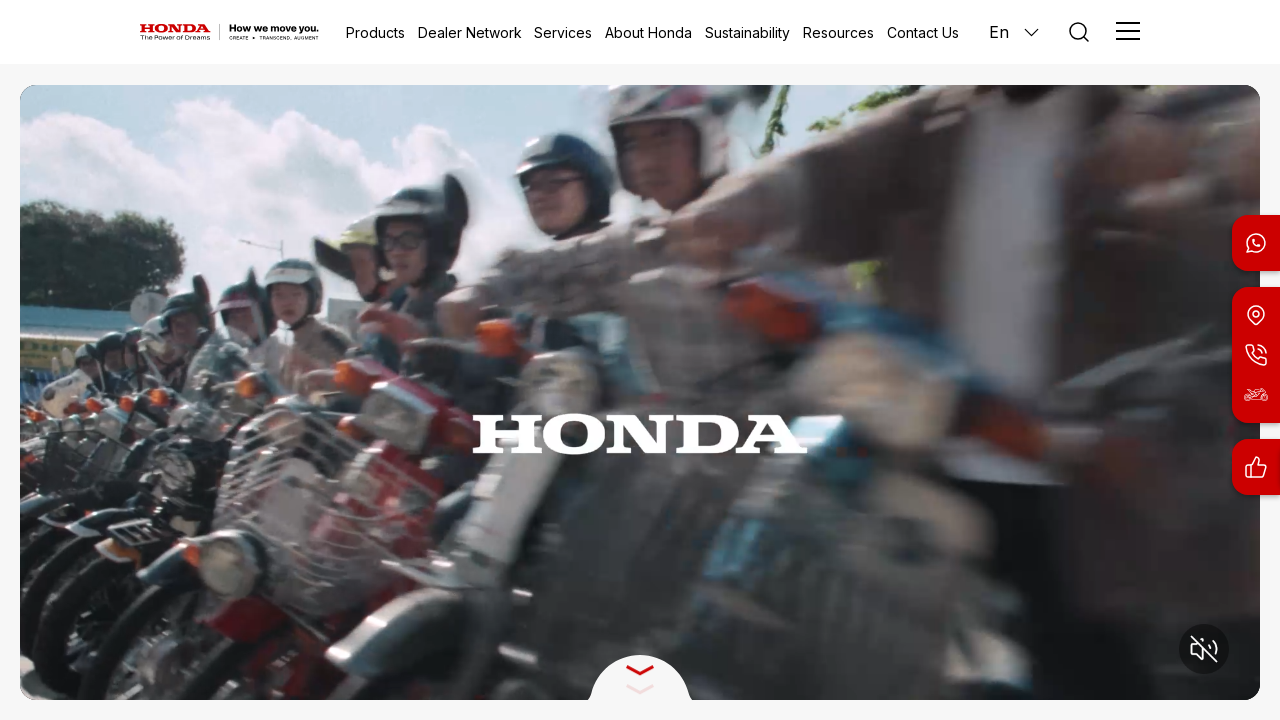

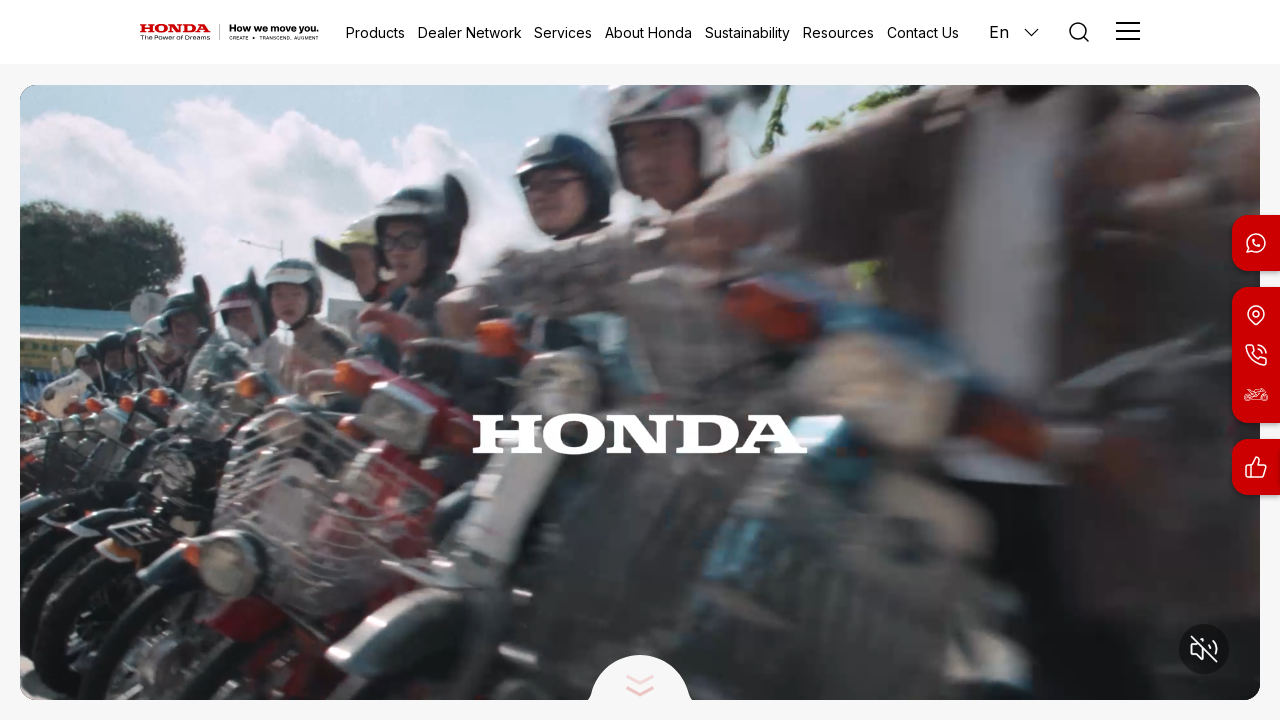